Tests checkbox functionality by locating two checkboxes and clicking them if they are not already selected

Starting URL: https://the-internet.herokuapp.com/checkboxes

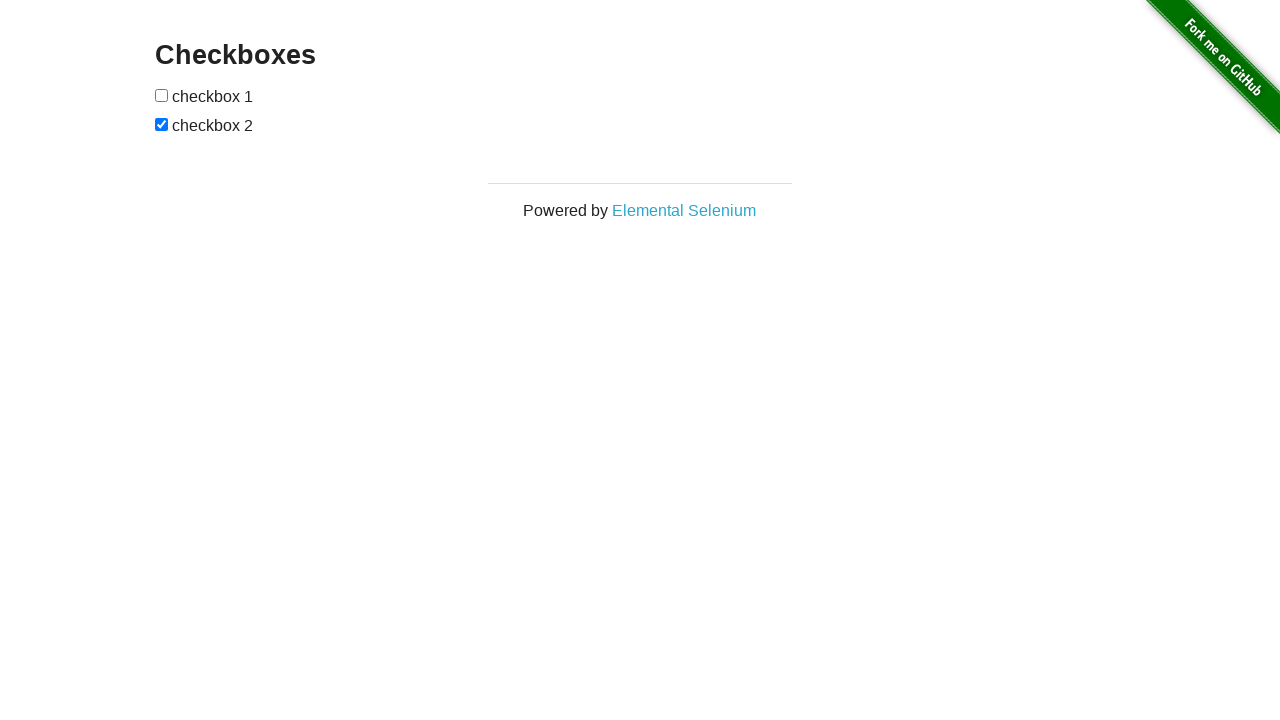

Located first checkbox element
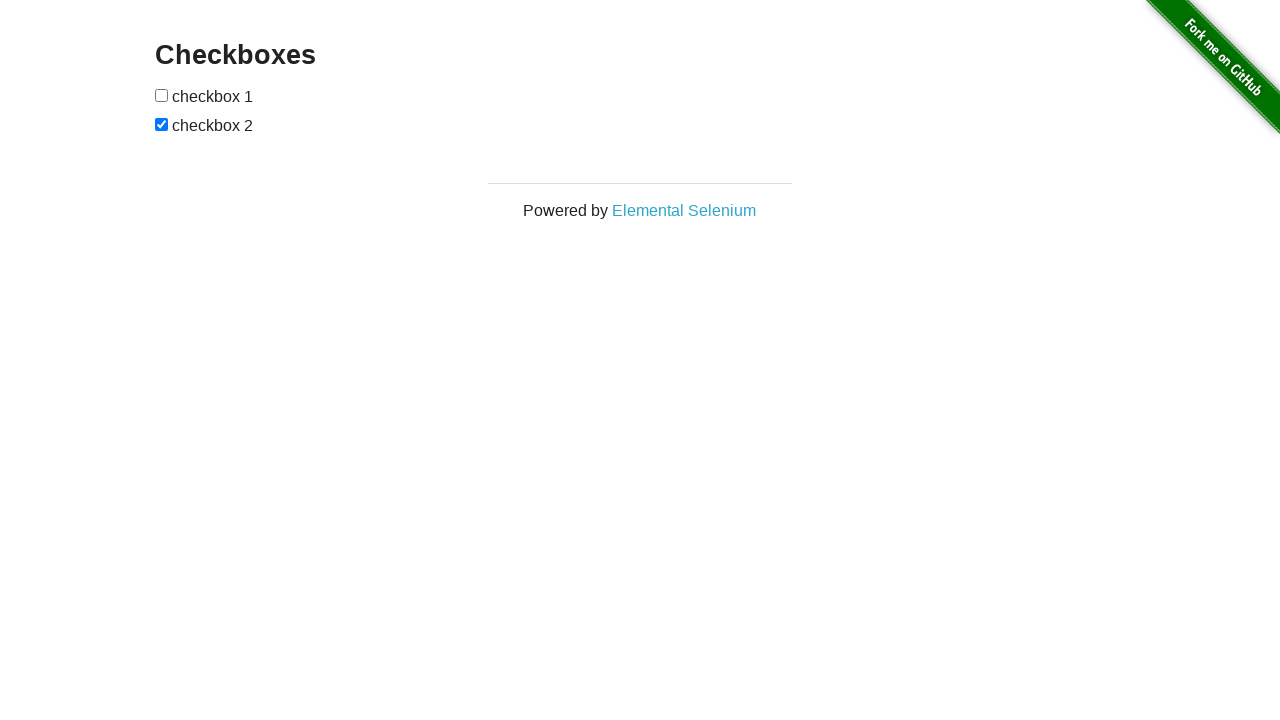

Located second checkbox element
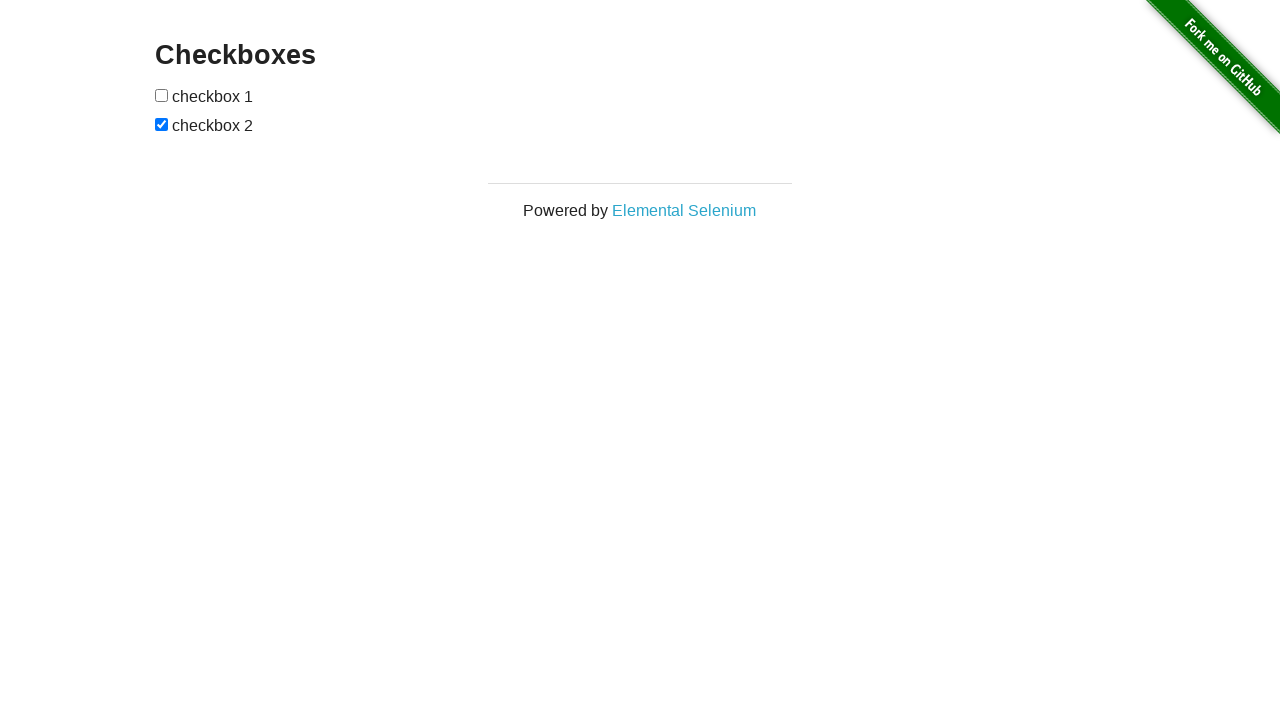

Checked first checkbox - it was not selected
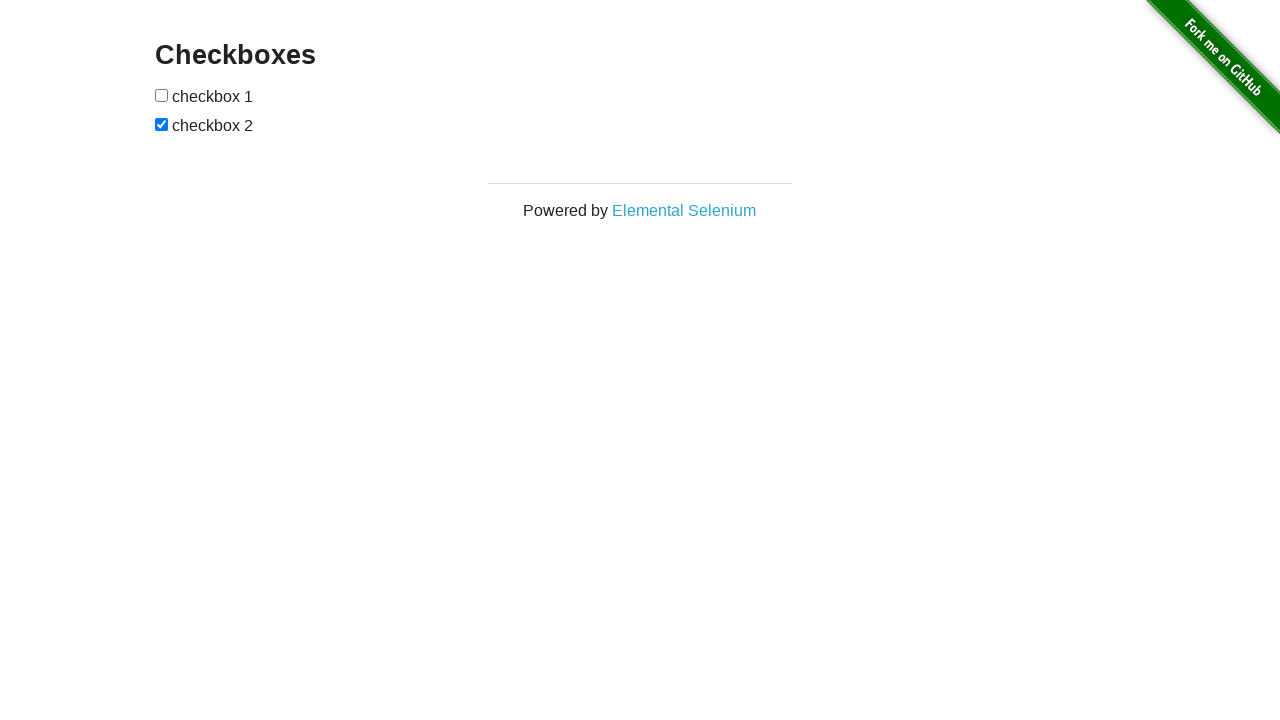

Clicked first checkbox at (162, 95) on (//*[@type='checkbox'])[1]
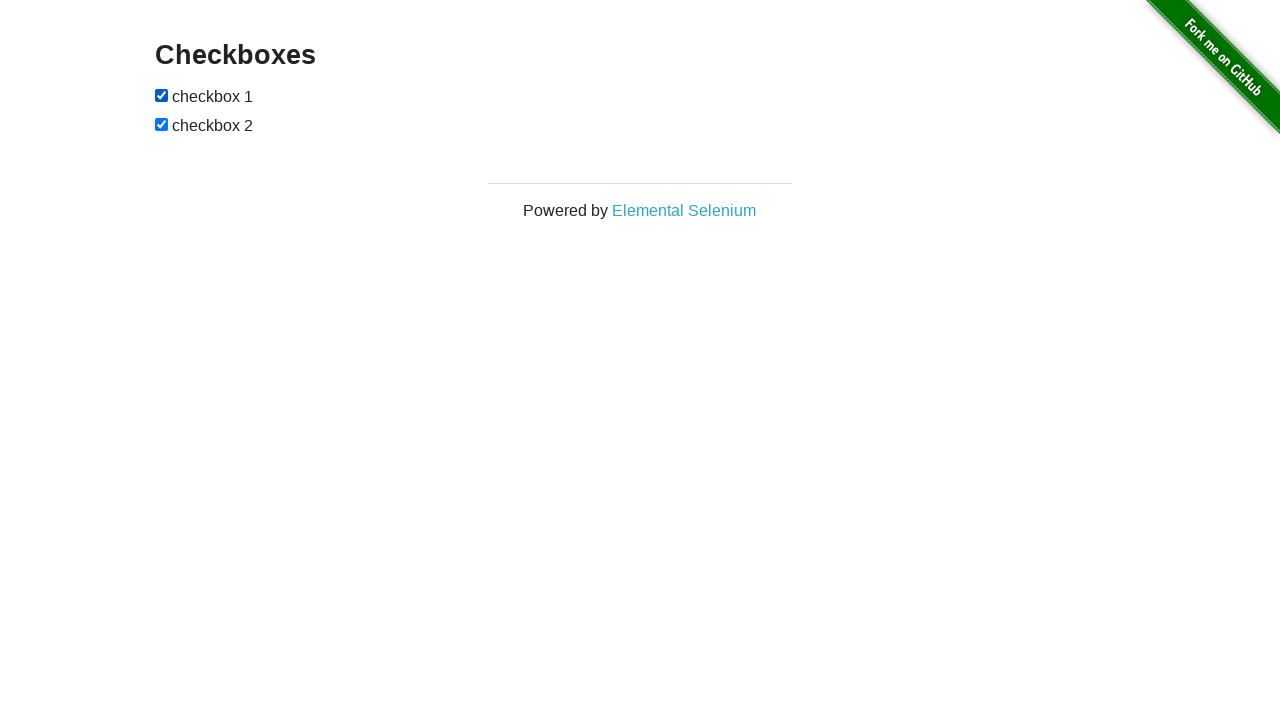

Second checkbox was already selected, skipped clicking
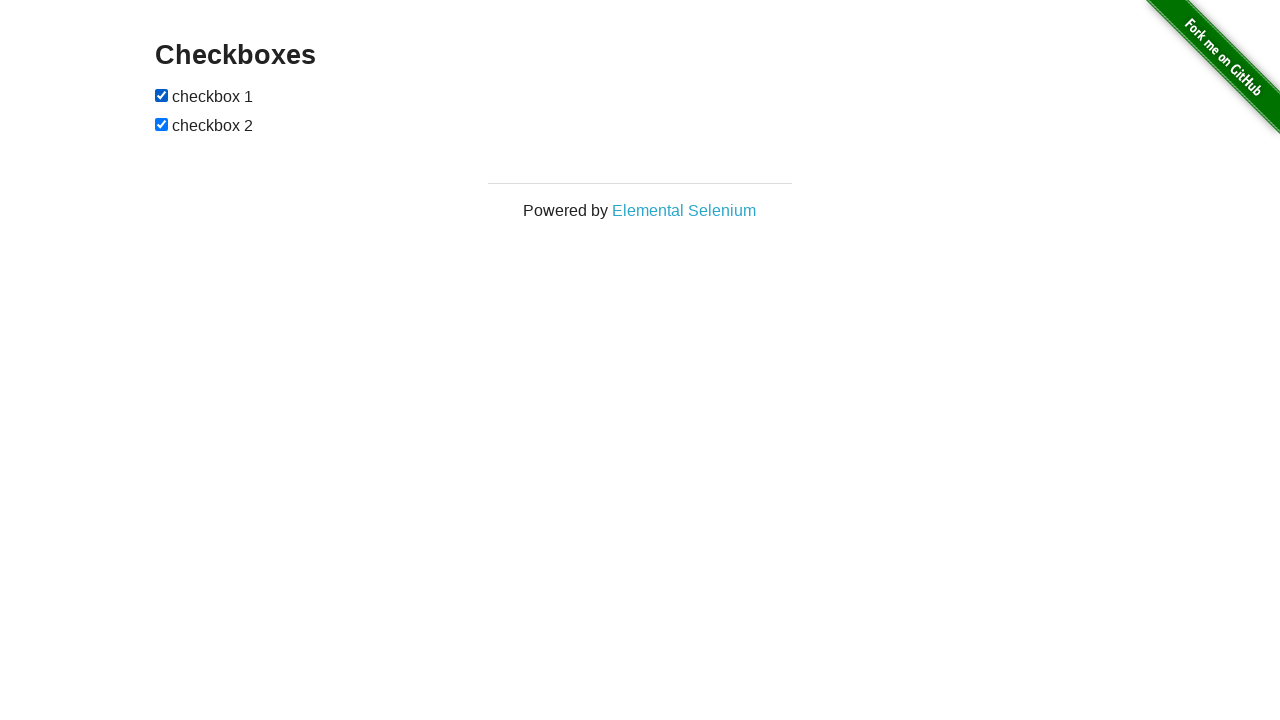

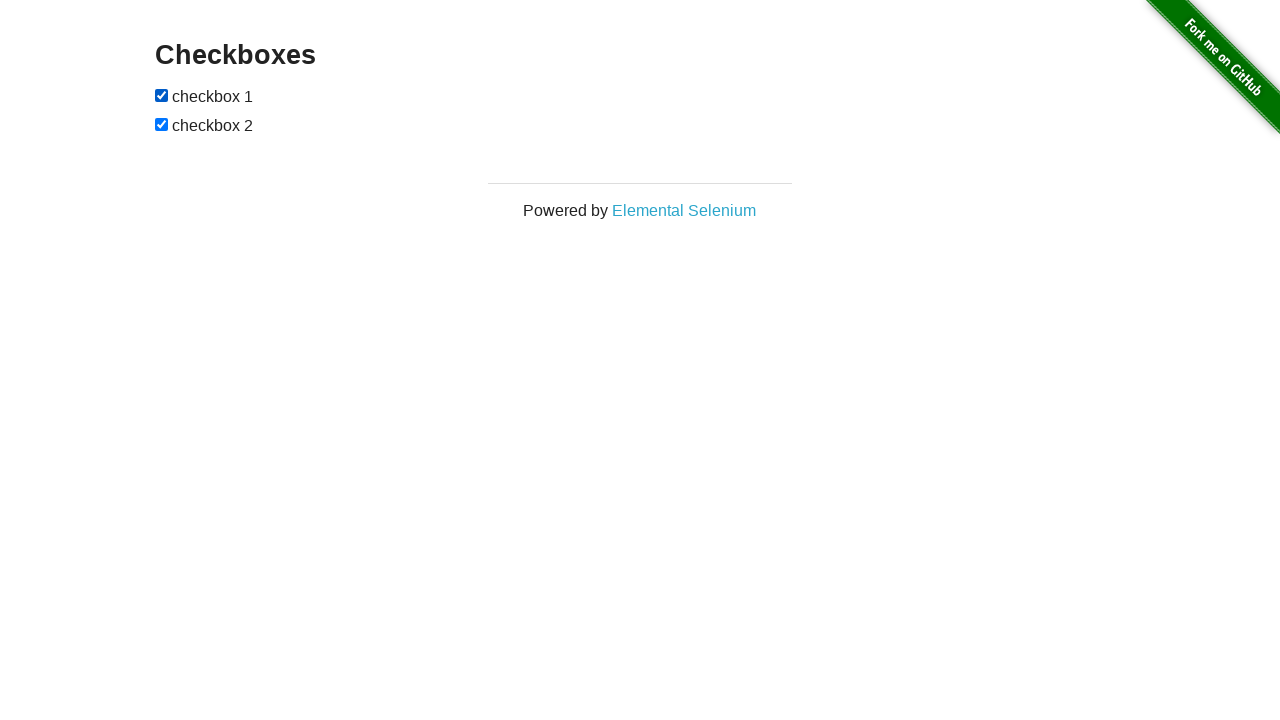